Tests Bootstrap modal dialog functionality by opening a modal and closing it

Starting URL: https://getbootstrap.com/docs/4.0/components/modal/

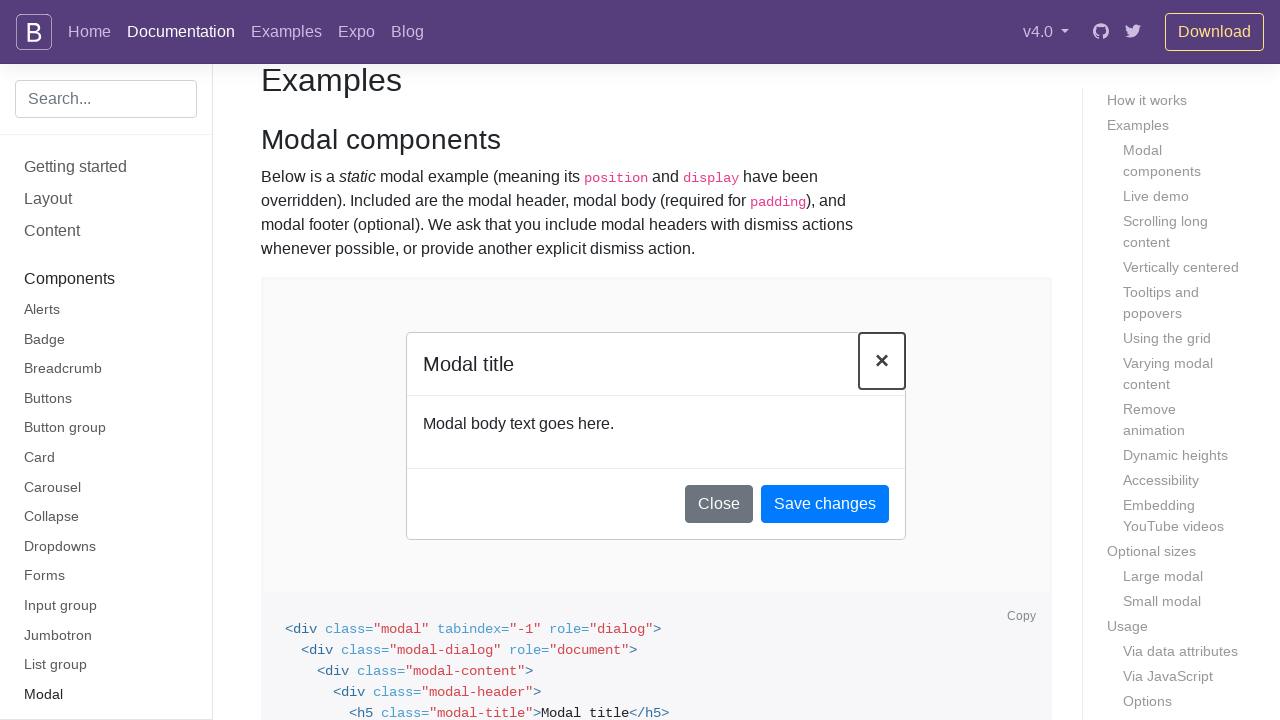

Clicked button to open Bootstrap modal dialog at (374, 361) on (//div[@class='bd-example'])[1]//button
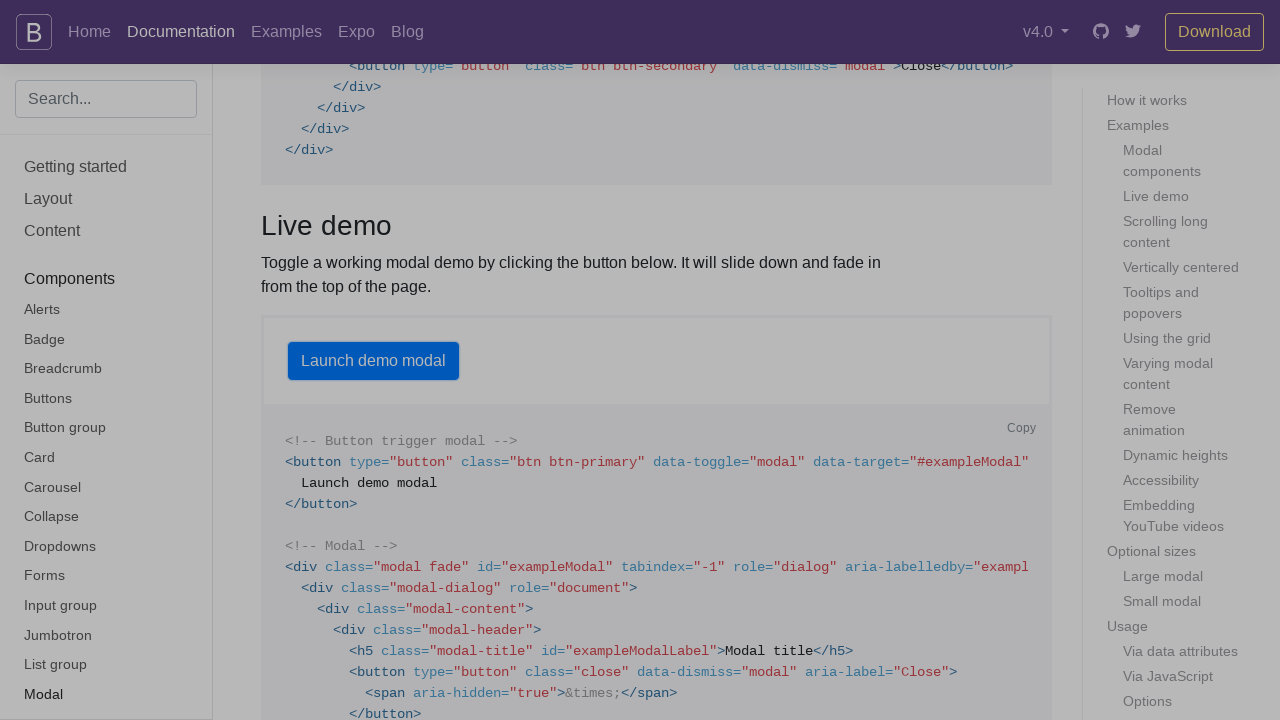

Modal dialog appeared and Close button became visible
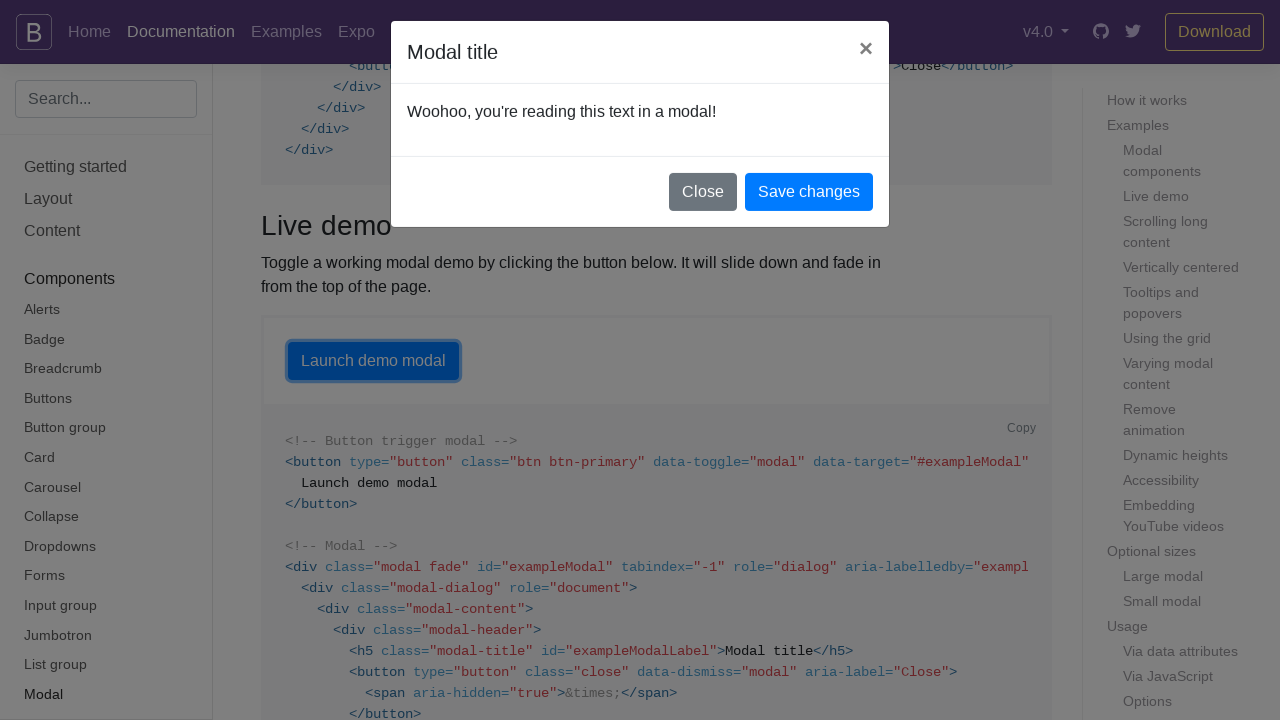

Clicked Close button to dismiss the modal dialog at (703, 200) on (//button[.='Close'])[2]
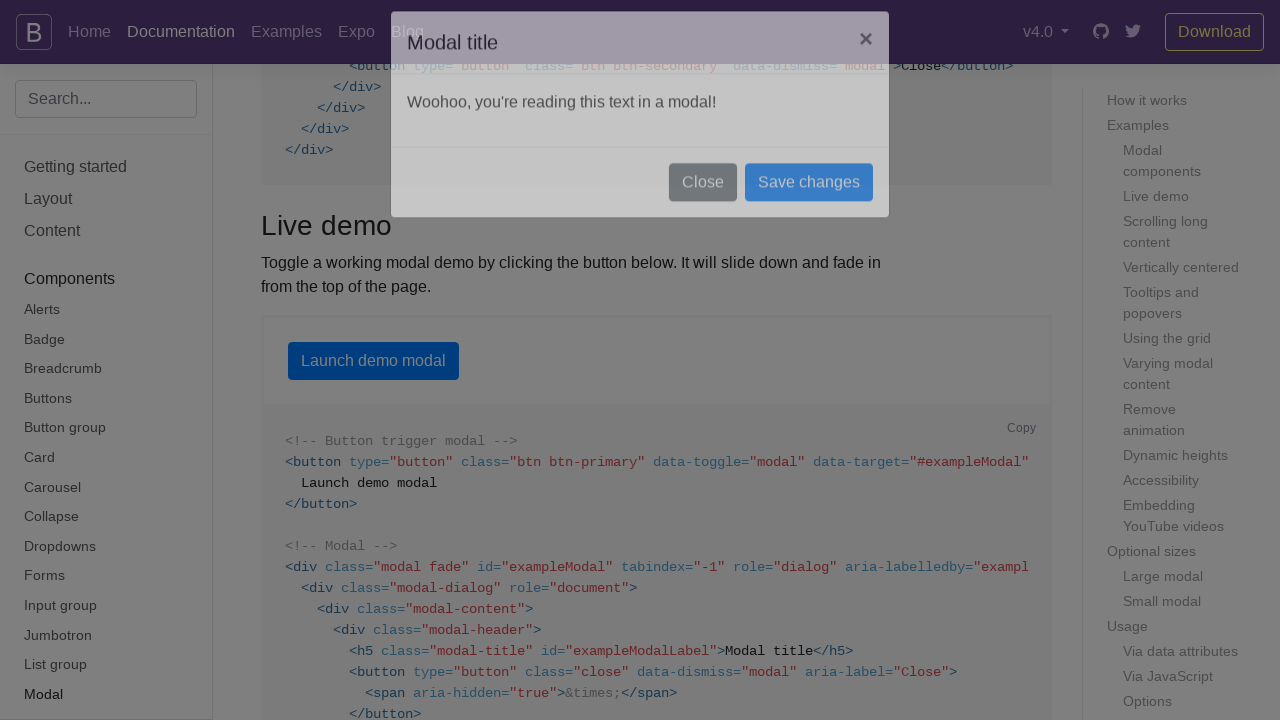

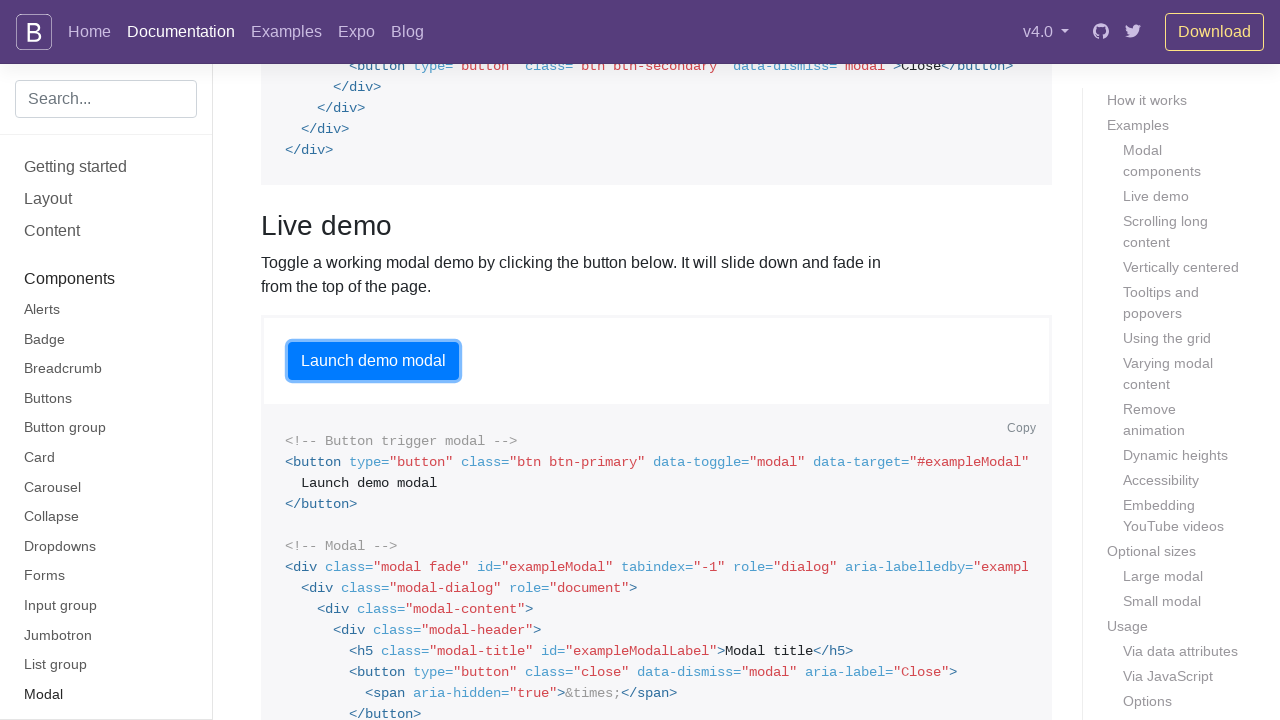